Tests shadow DOM element interaction by accessing a search input field within a shadow root and entering a search query

Starting URL: https://books-pwakit.appspot.com/

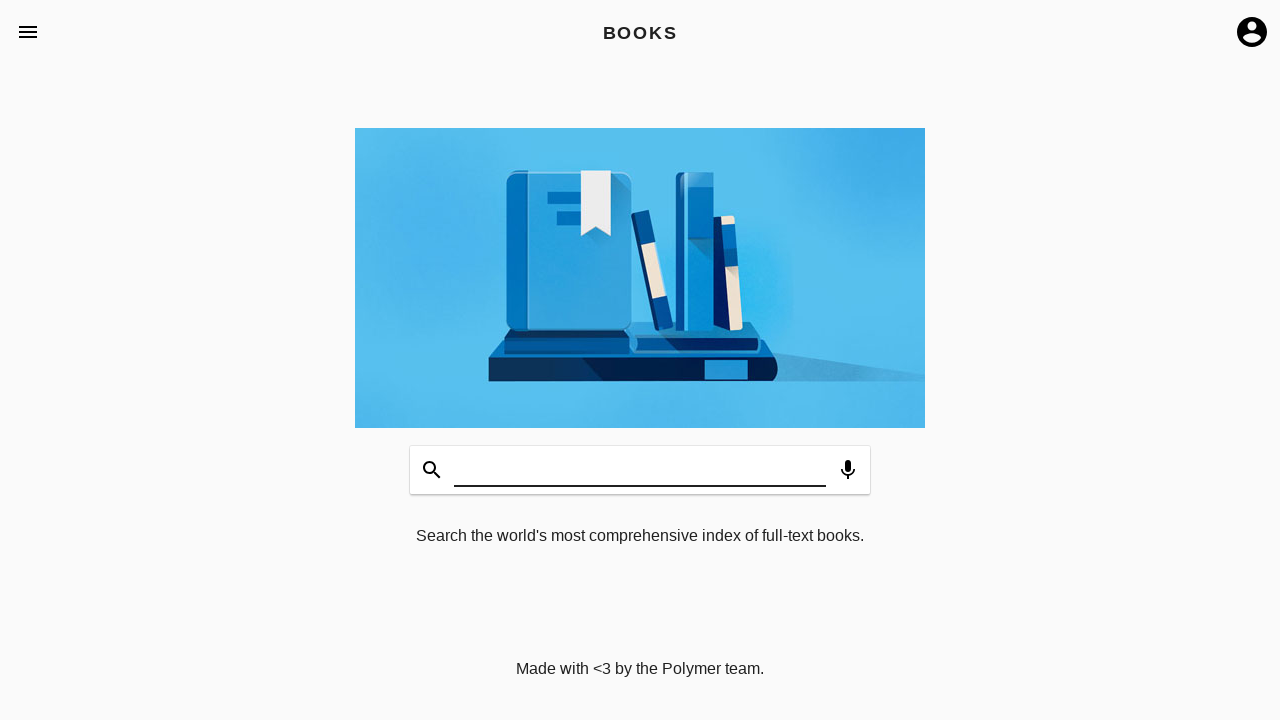

Located shadow host element with apptitle='BOOKS'
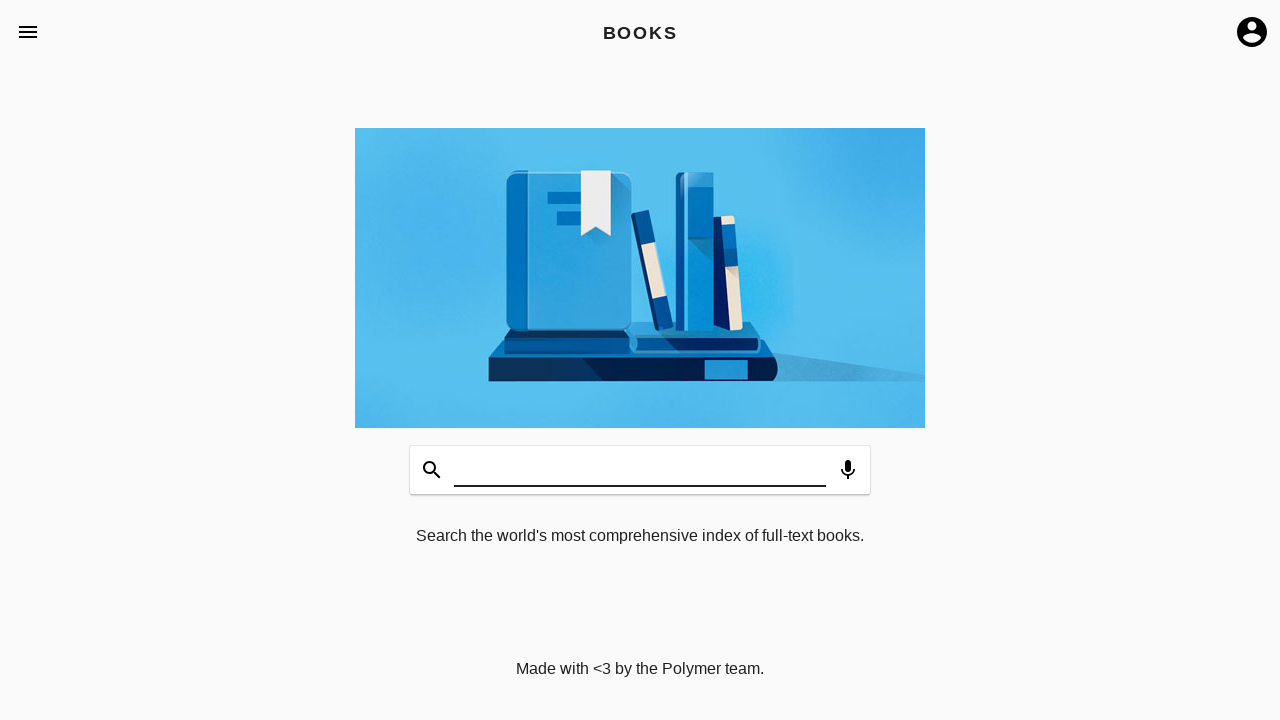

Accessed shadow DOM, found search input field, entered 'Selenium' search query and triggered input event
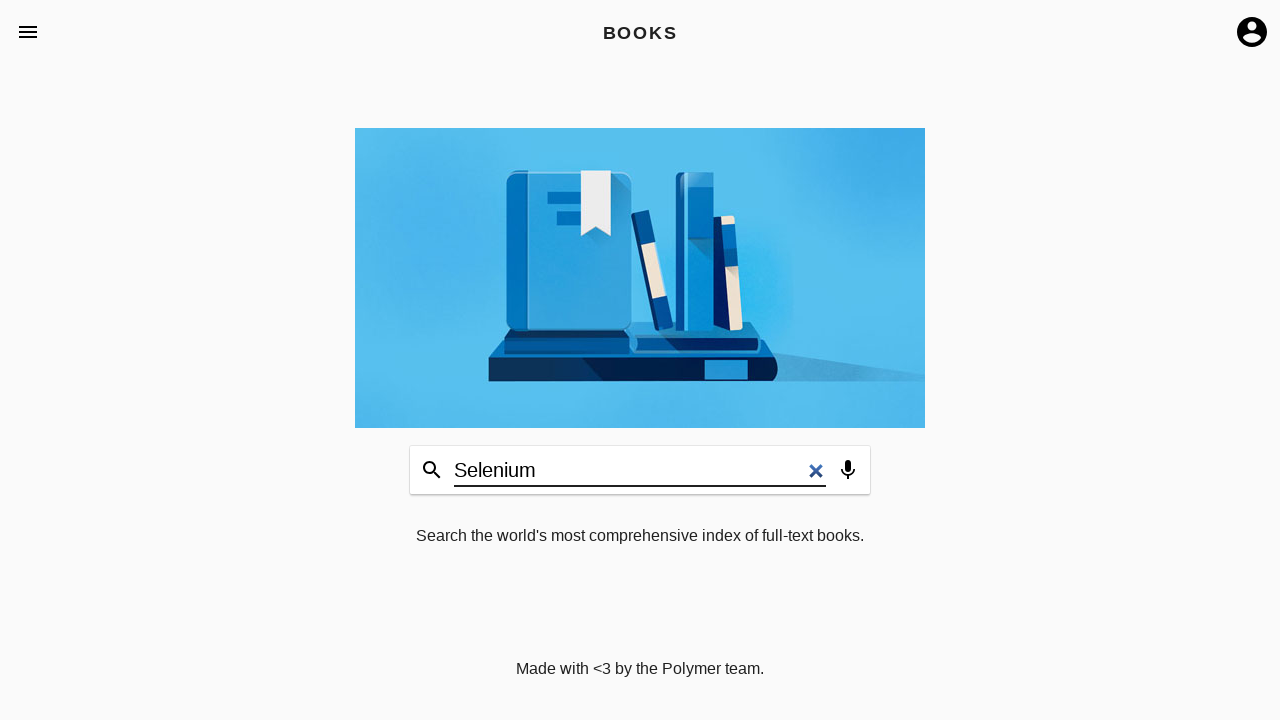

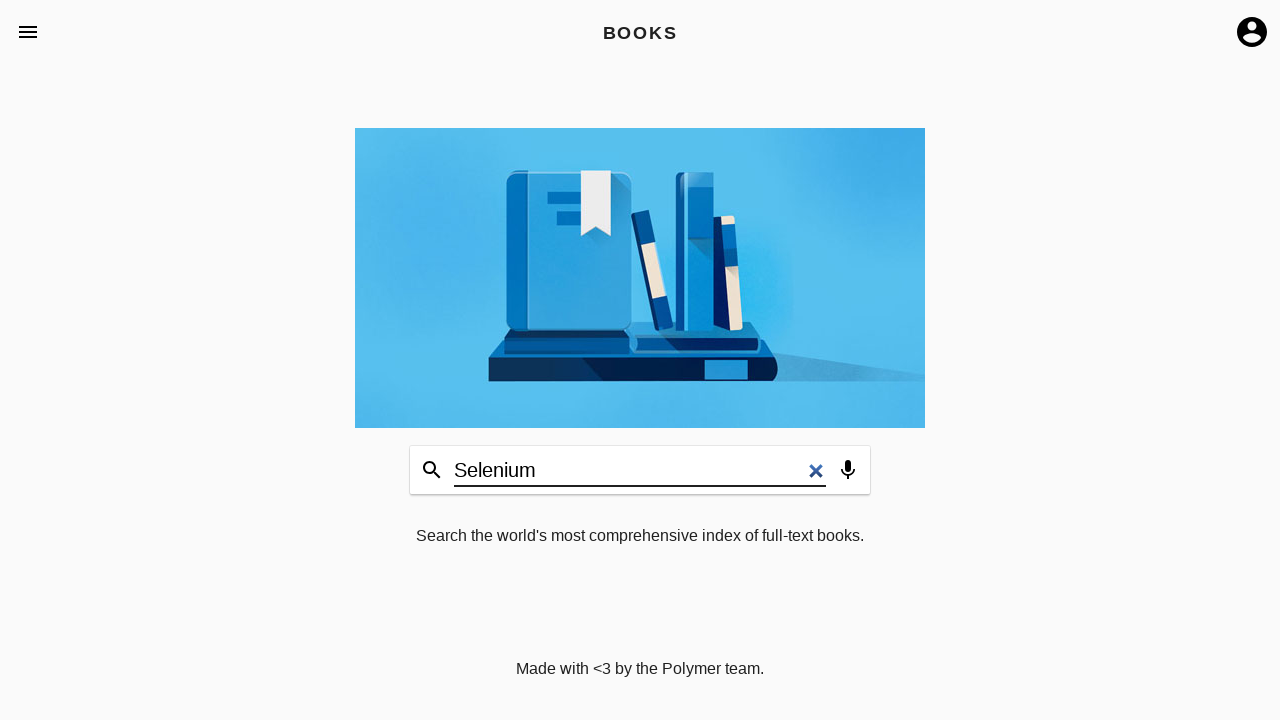